Verifies that landing pages (mnogoru, sovest, halva, feedback) are accessible and load correctly

Starting URL: https://instamart.ru/mnogoru

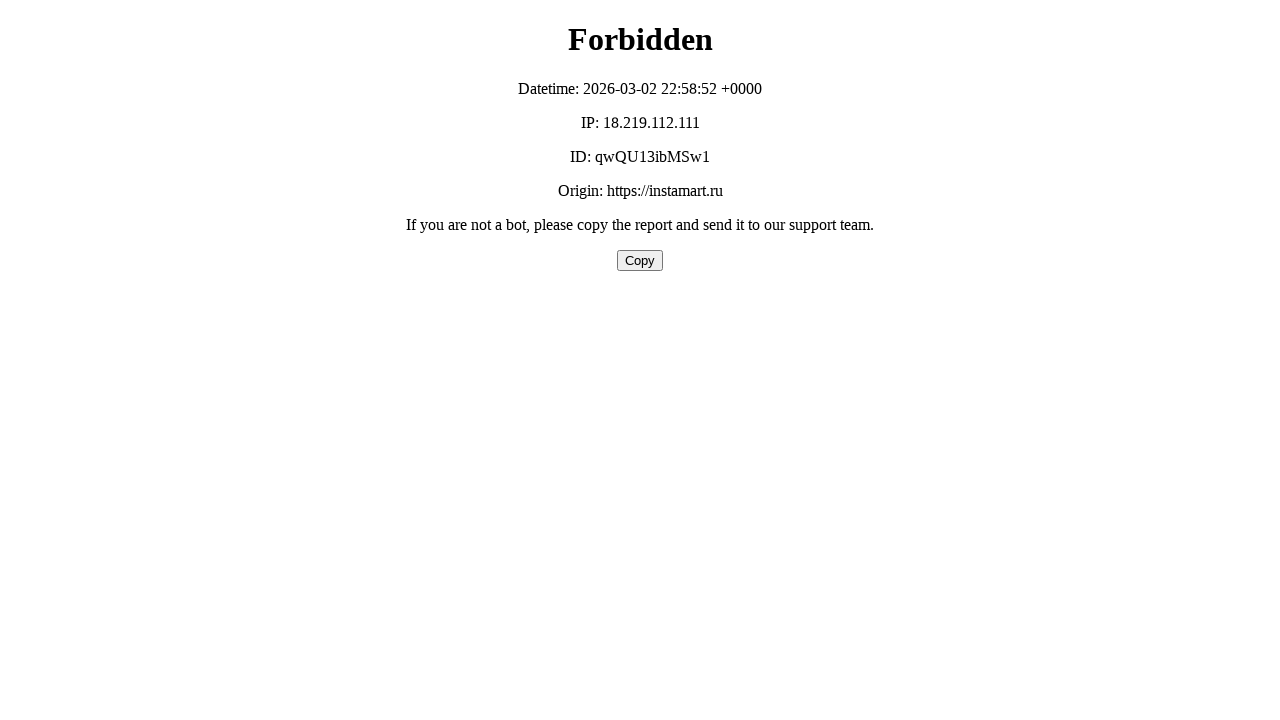

Waited for mnogoru landing page to load (domcontentloaded)
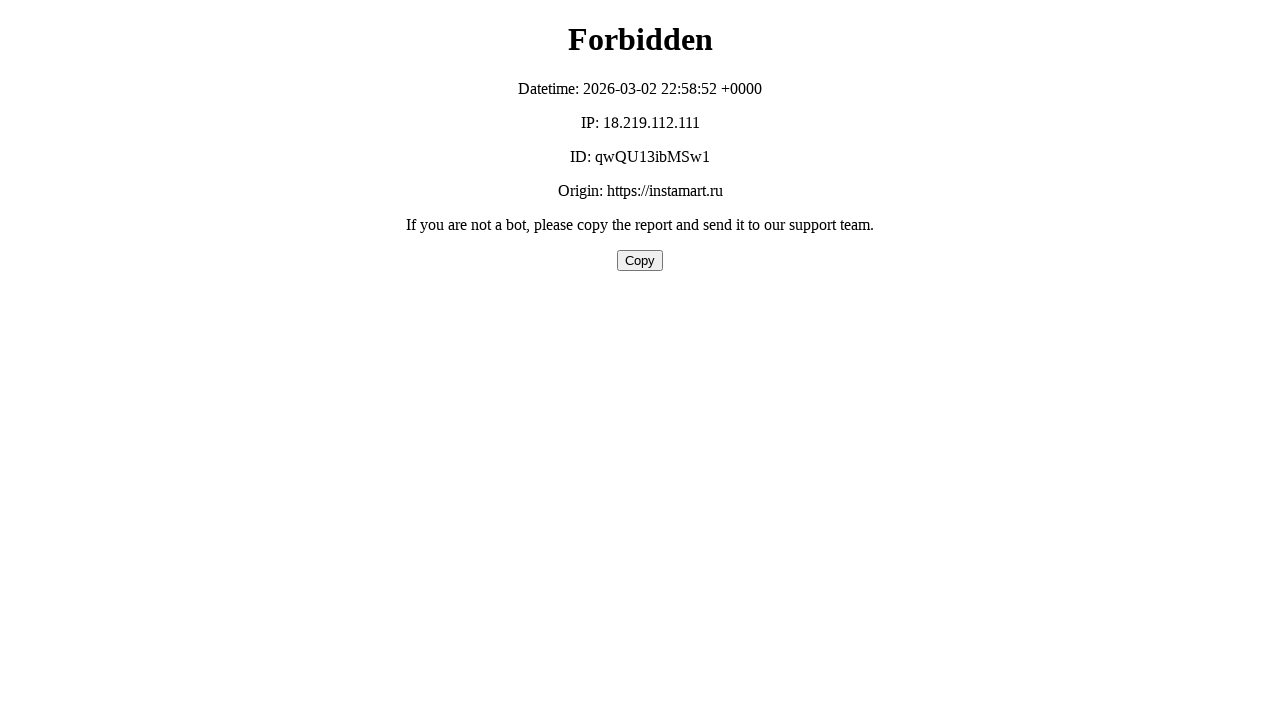

Navigated to sovest landing page
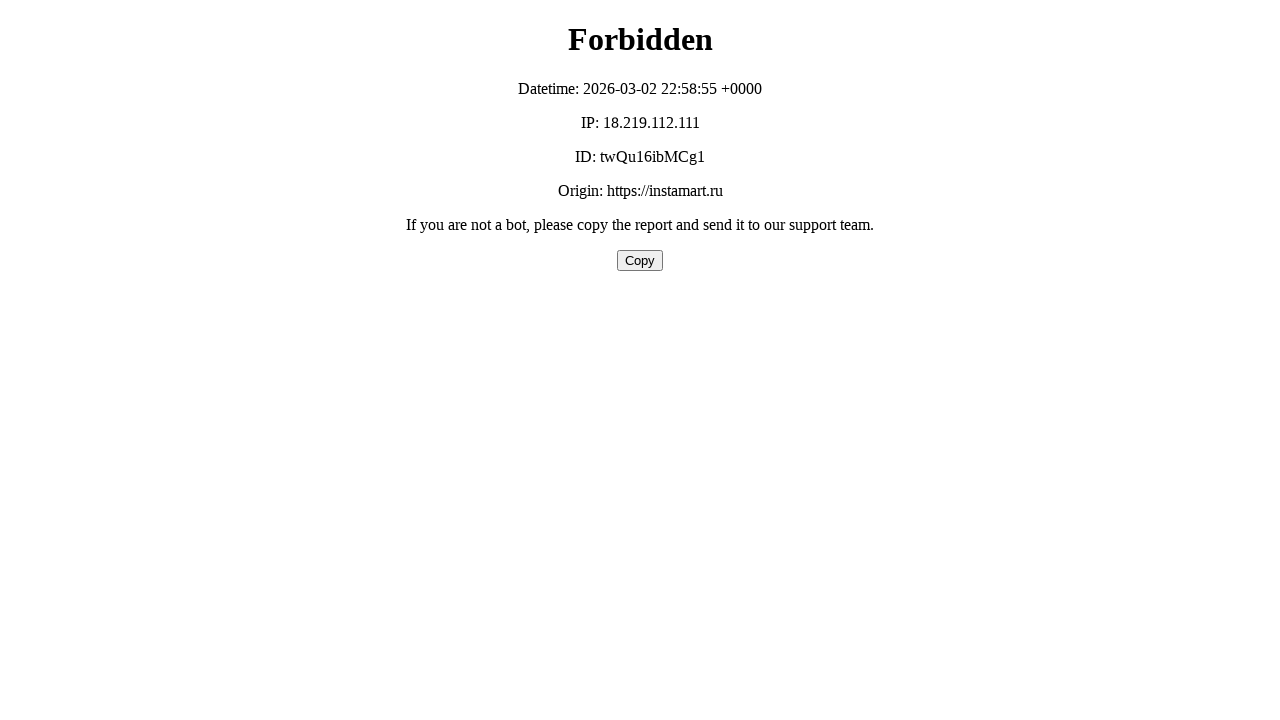

Waited for sovest landing page to load (domcontentloaded)
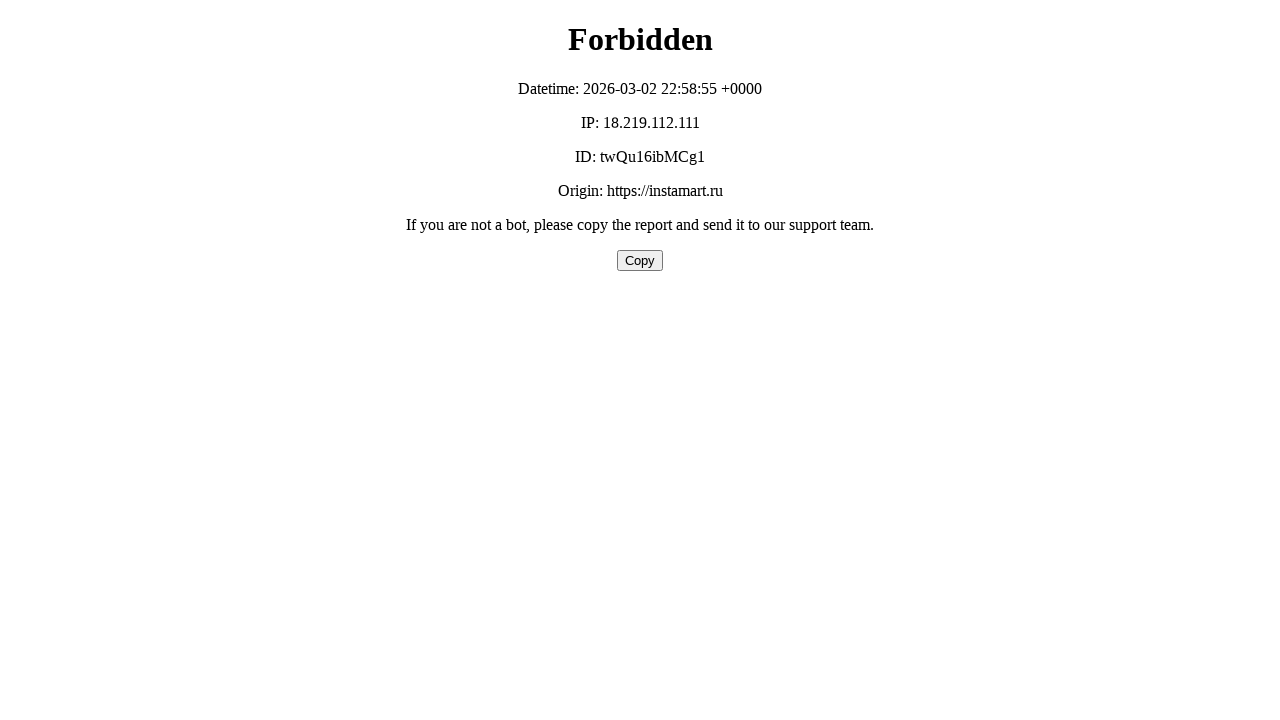

Navigated to halva landing page
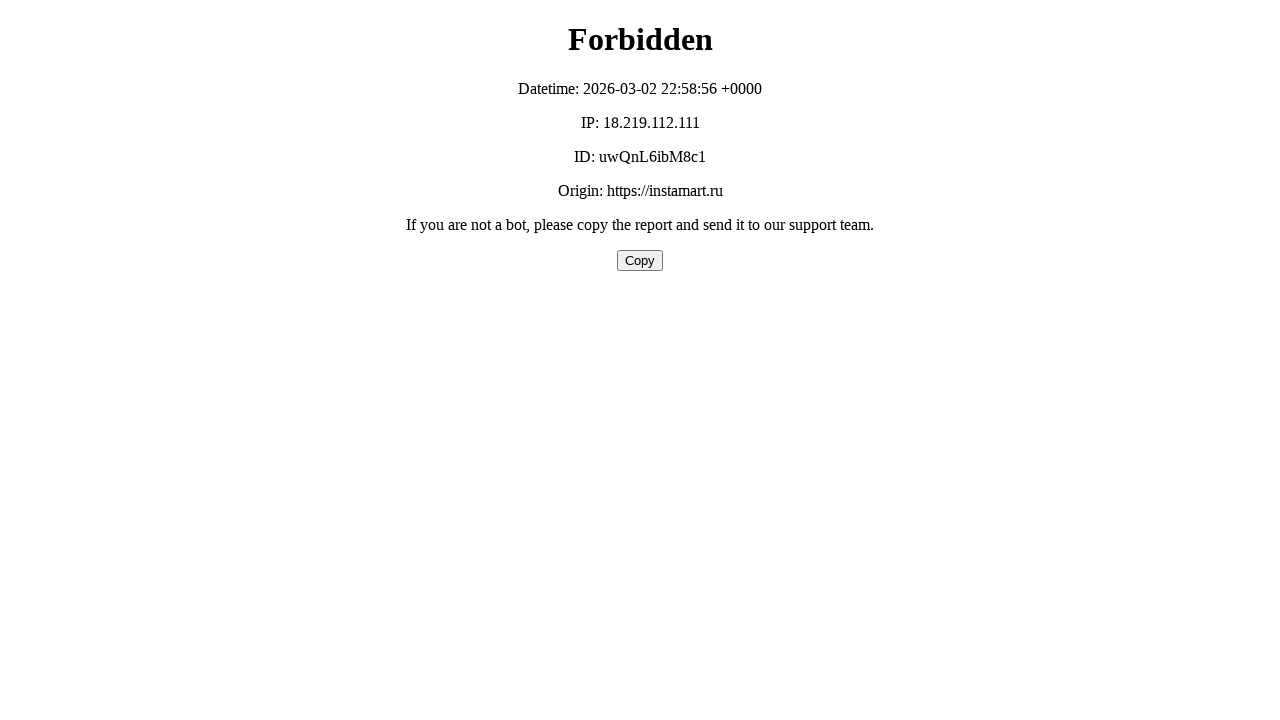

Waited for halva landing page to load (domcontentloaded)
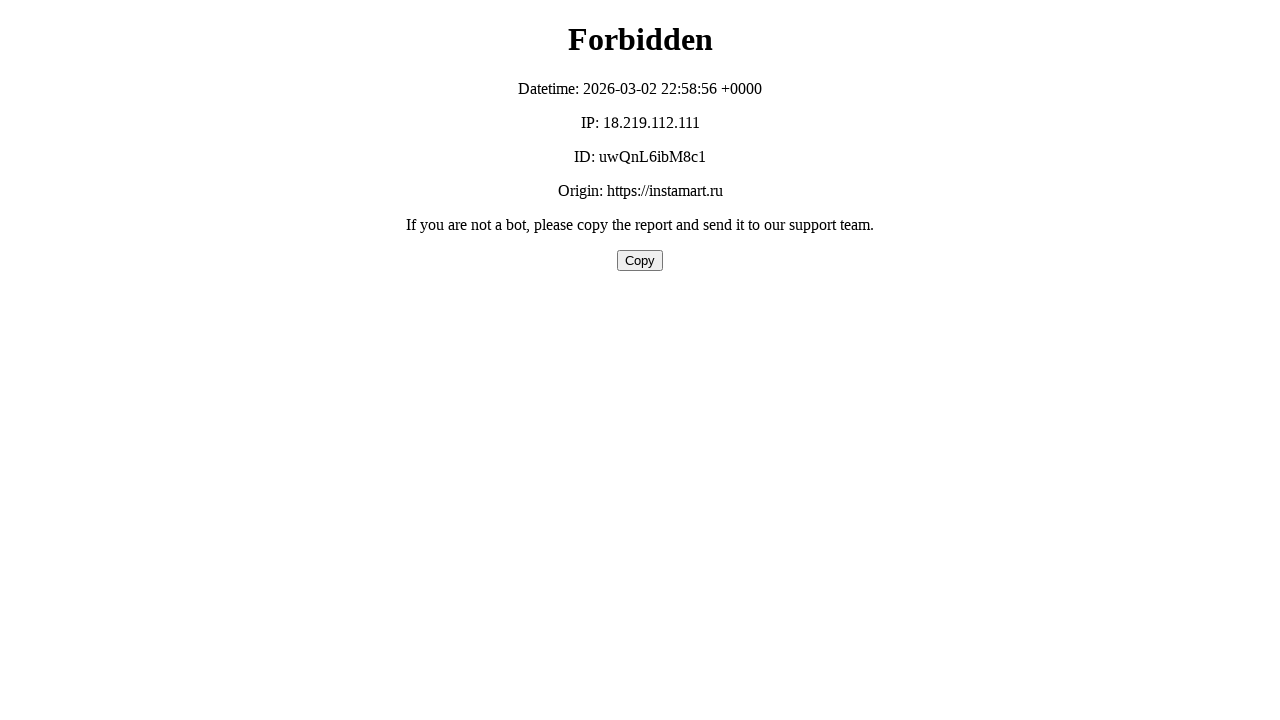

Navigated to feedback landing page
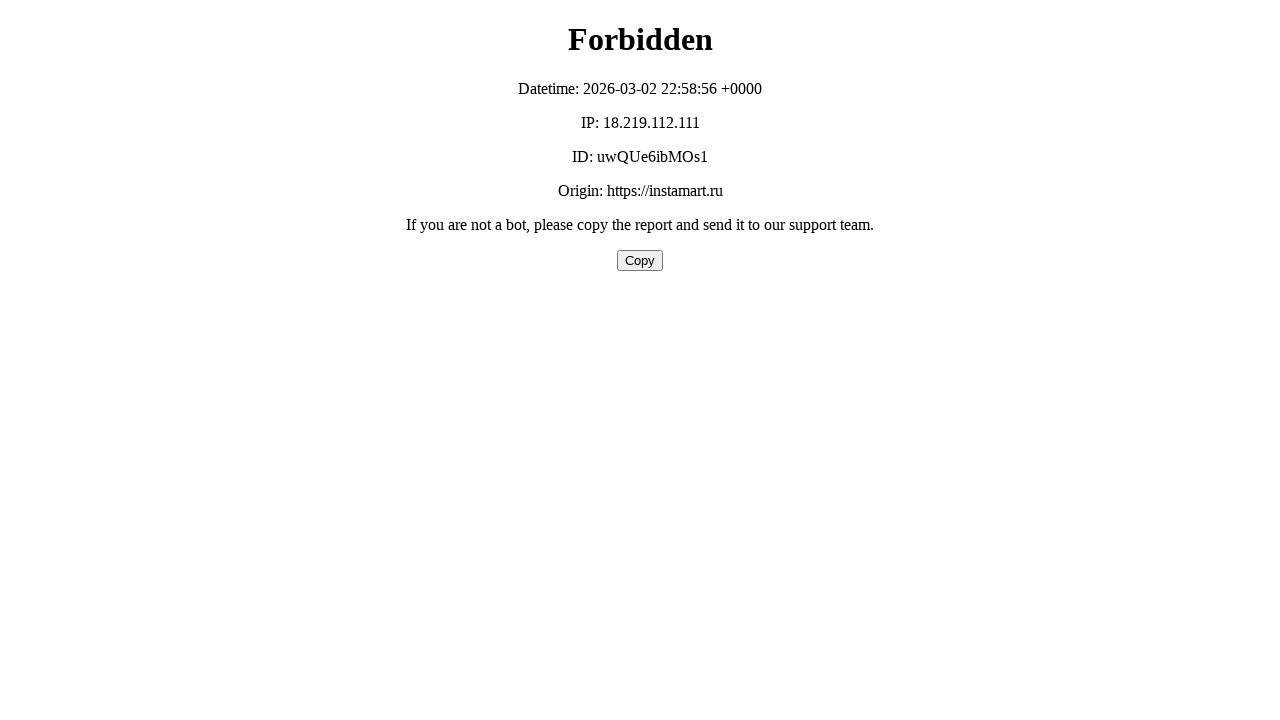

Waited for feedback landing page to load (domcontentloaded)
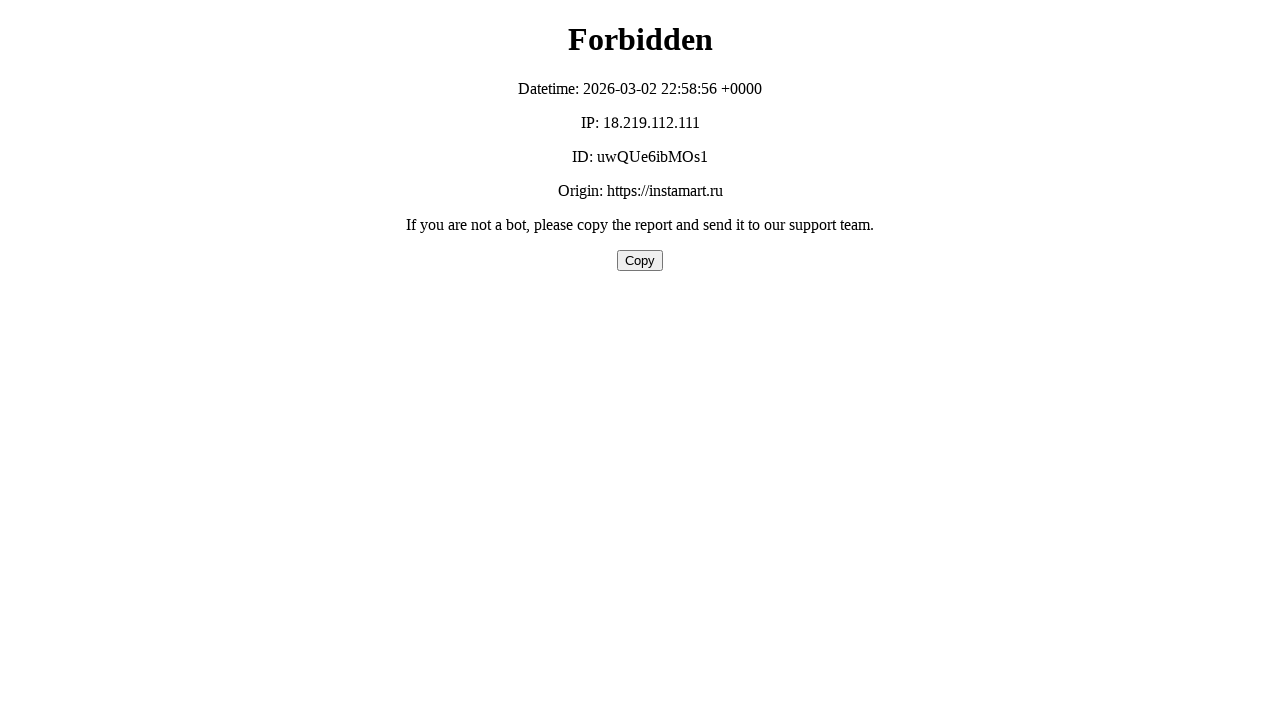

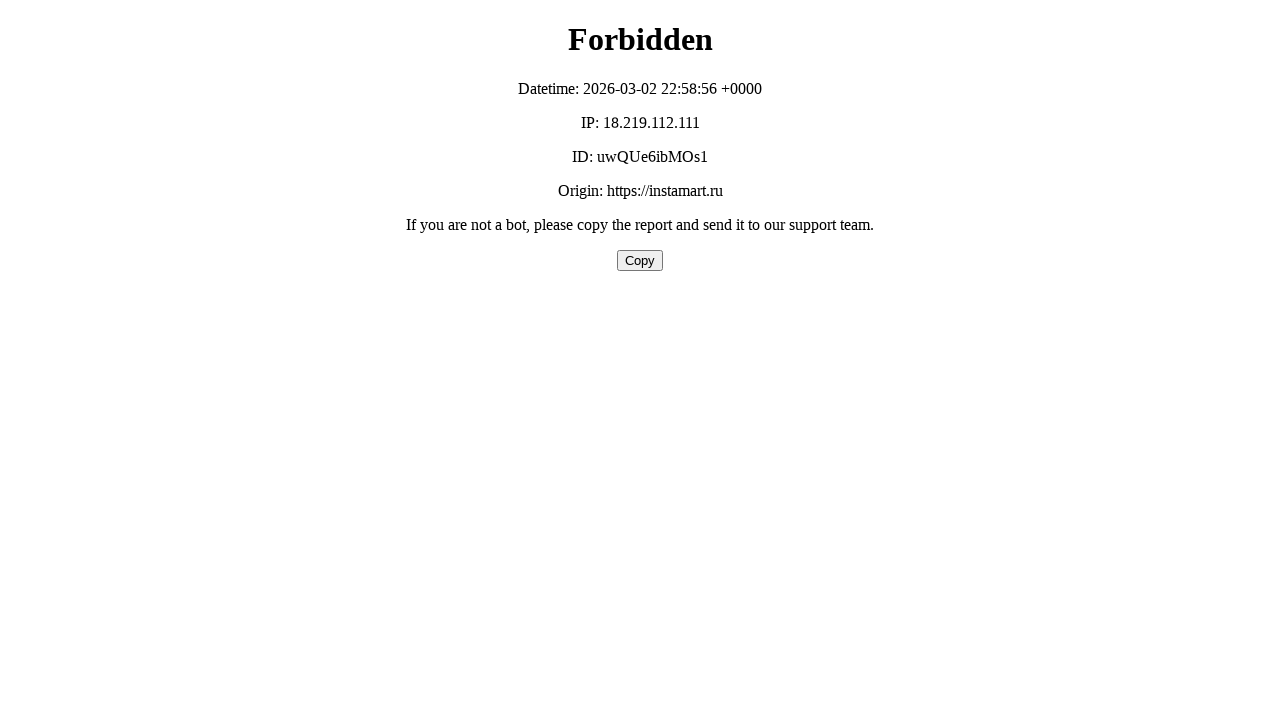